Tests registration form by filling in first name, last name, and email fields, then submitting the form

Starting URL: http://suninjuly.github.io/registration1.html

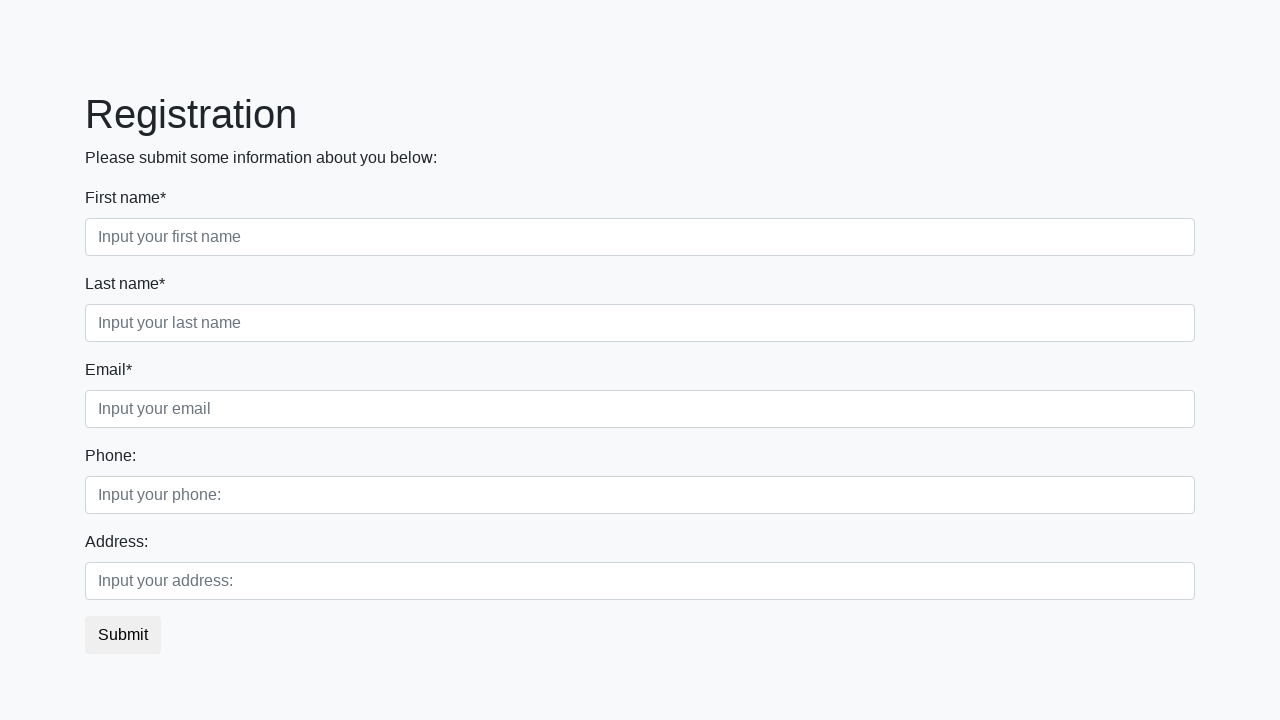

Filled first name field with 'Vardenis' on .first_block .first
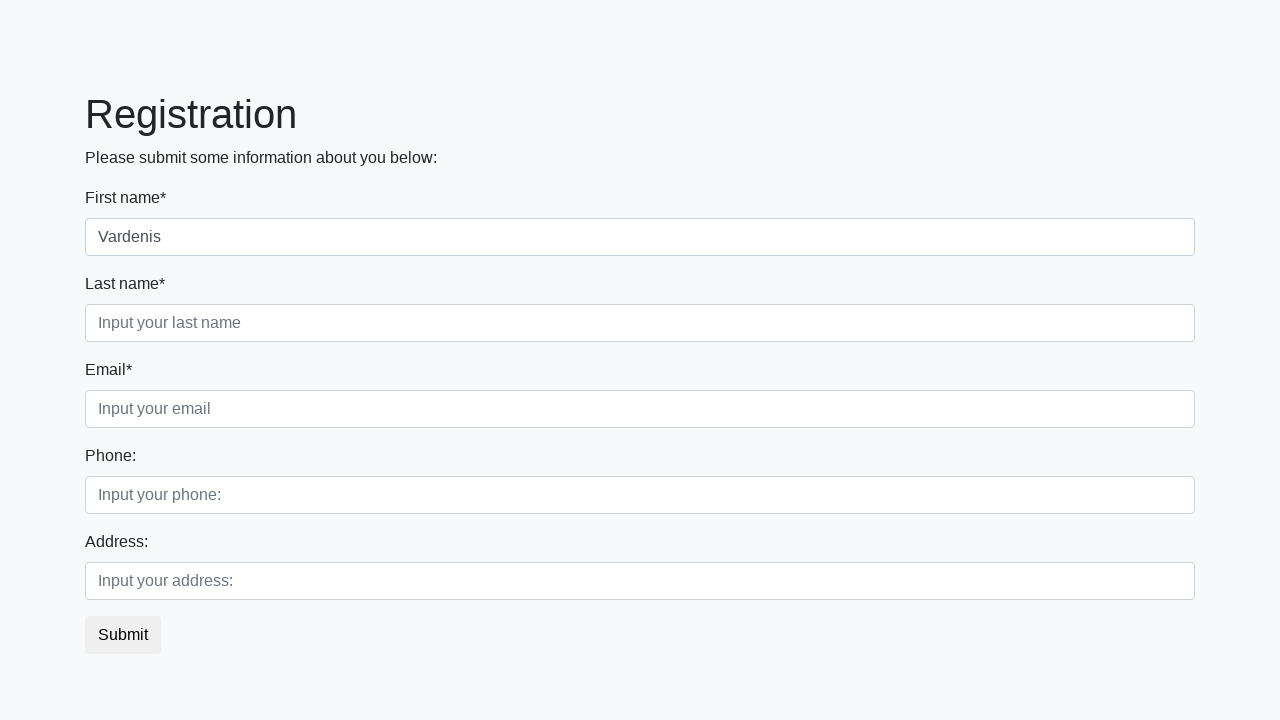

Filled last name field with 'Pavardenis' on .first_block .second
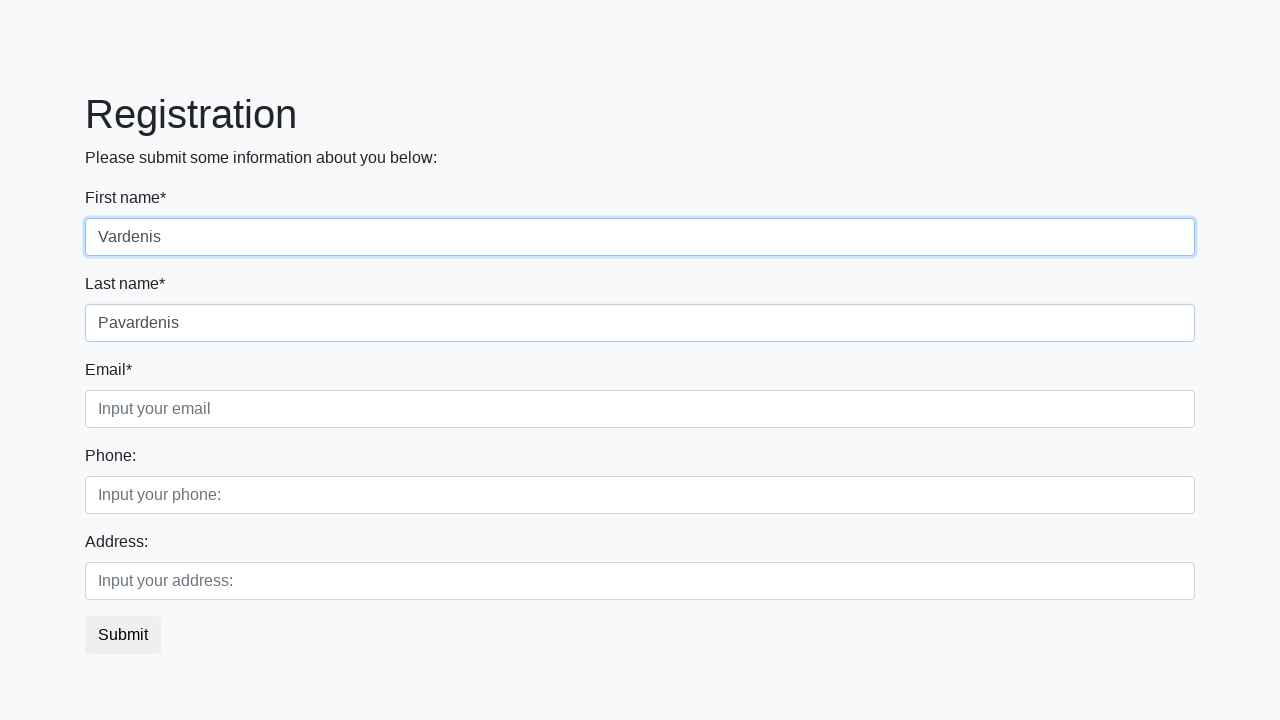

Filled email field with 'vardenis.pavardenis@pastas.lt' on .first_block .third
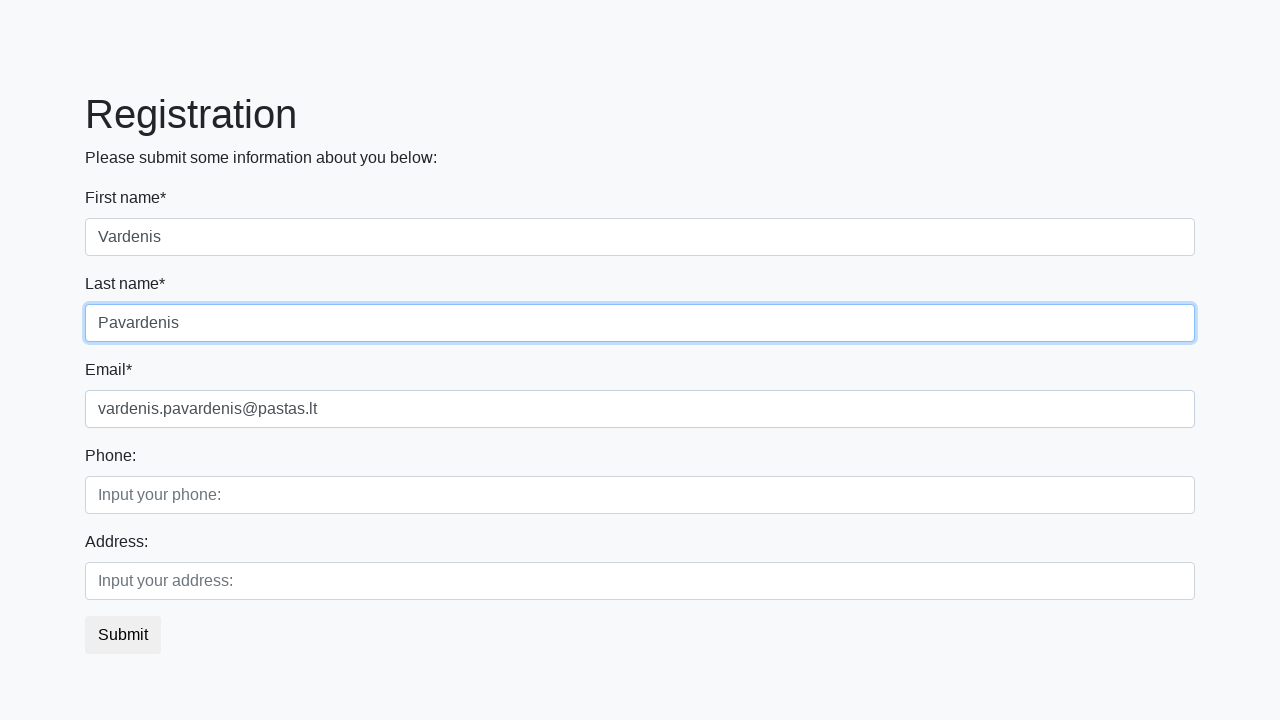

Clicked submit button to register at (123, 635) on button.btn
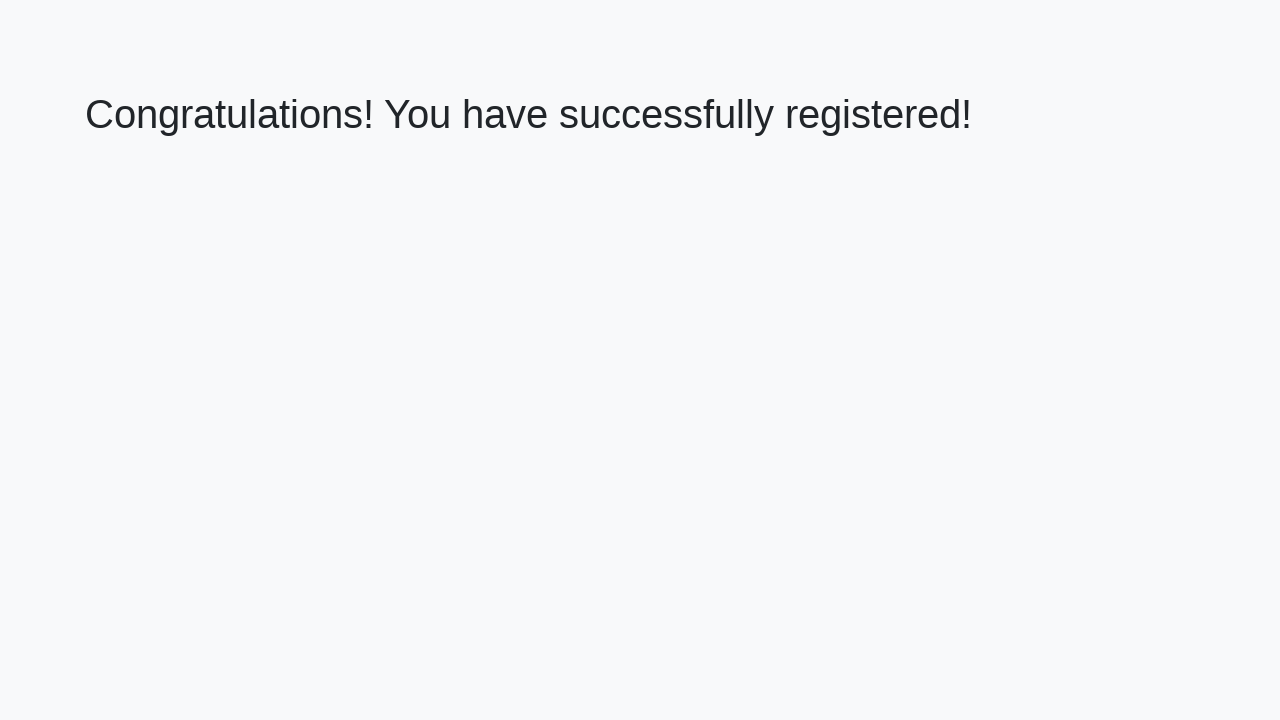

Waited 5 seconds for form submission to process
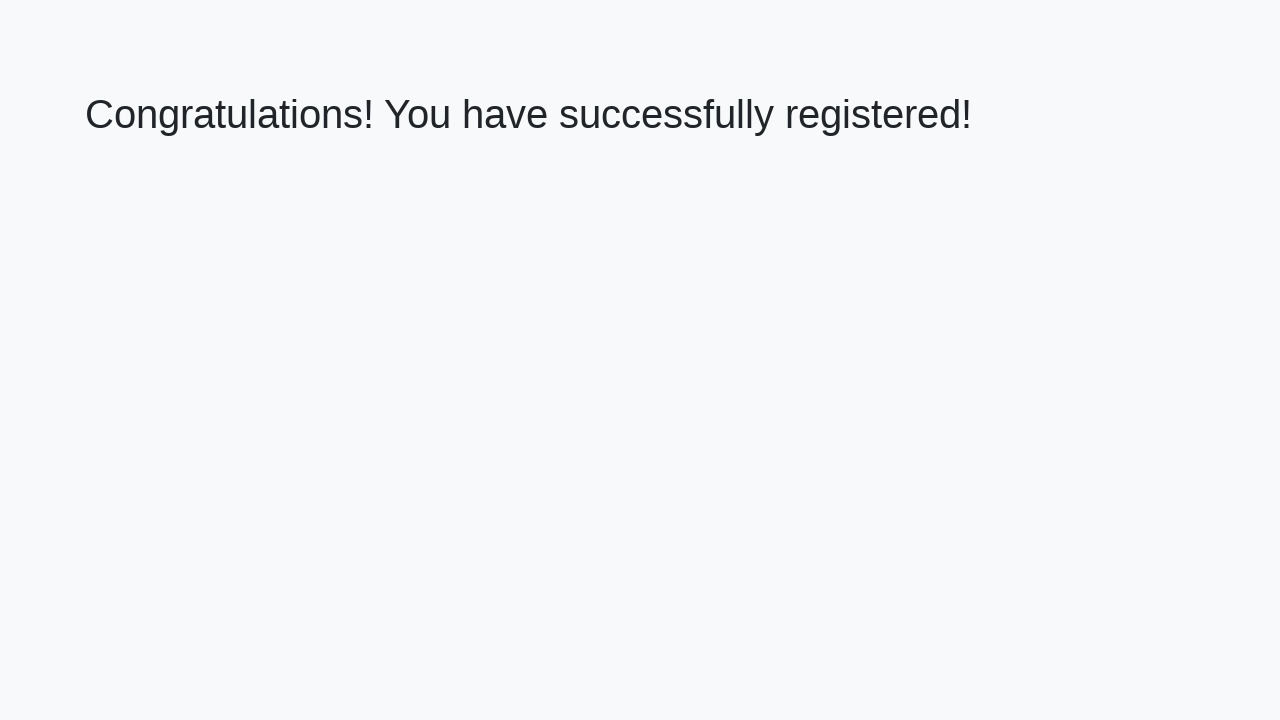

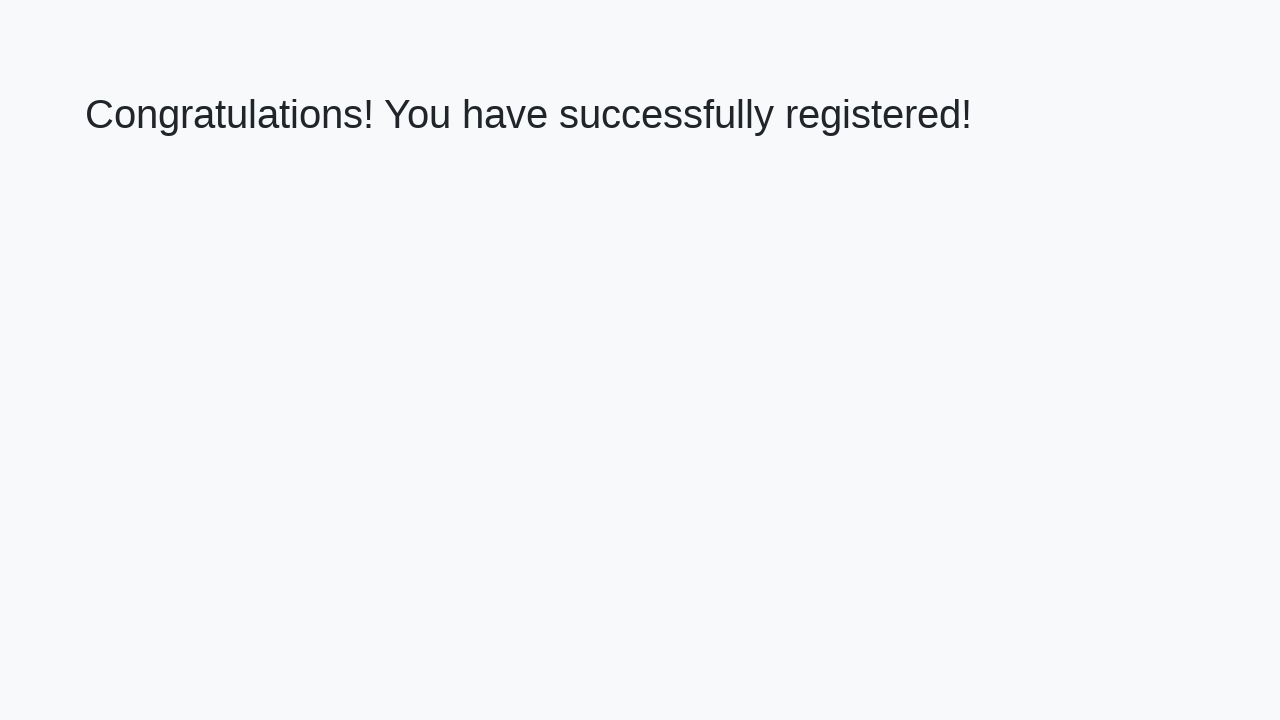